Navigates to The Useless Web and clicks the "Please" button to be redirected to a random useless website

Starting URL: https://theuselessweb.com/

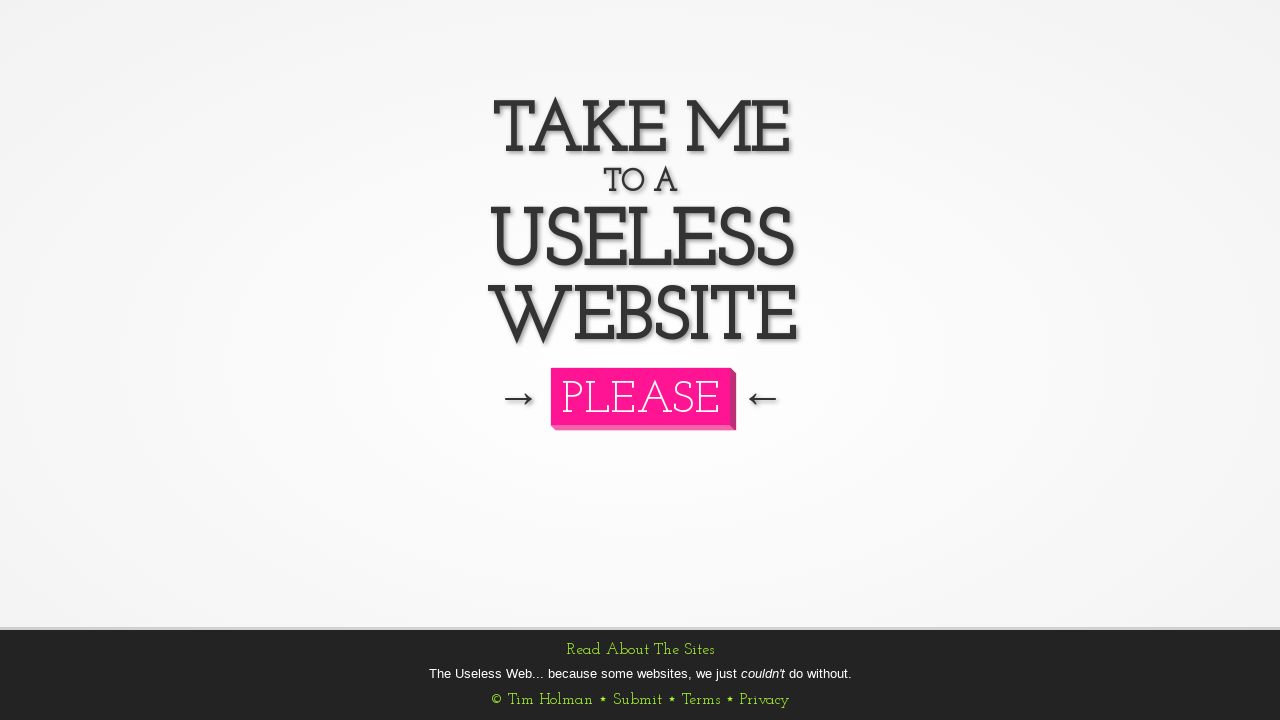

Navigated to The Useless Web homepage
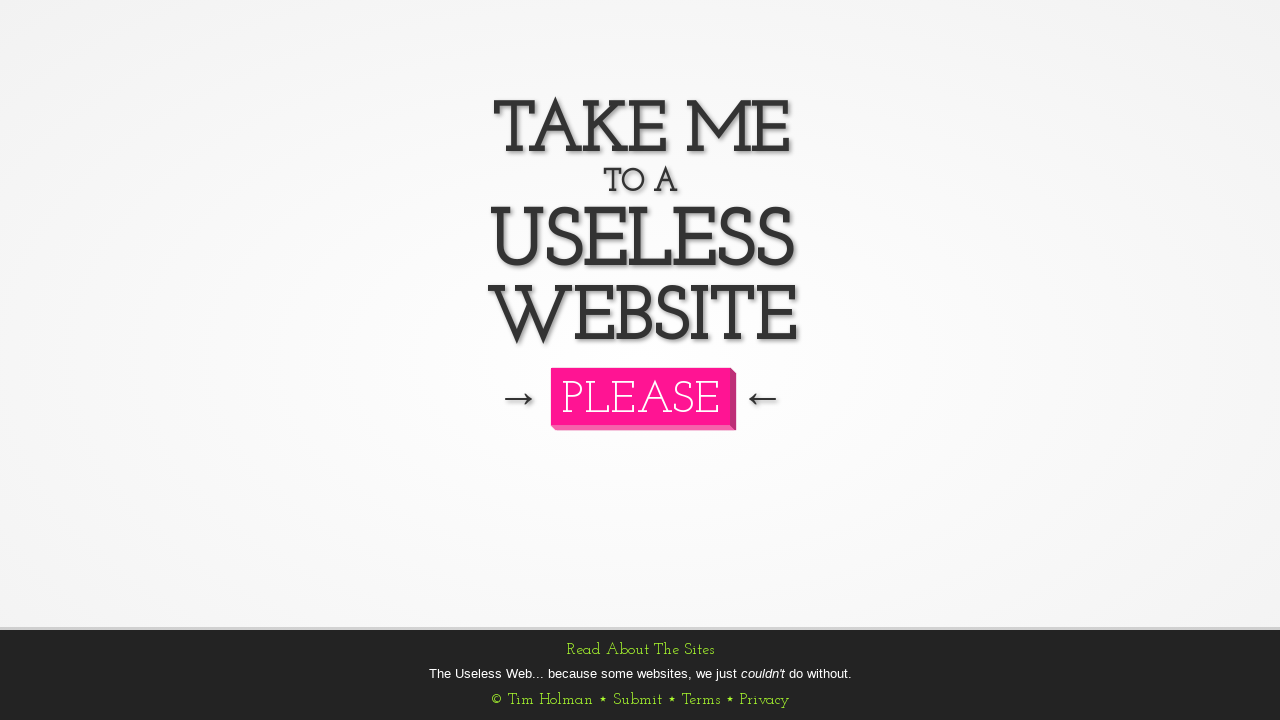

Clicked the 'Please' button at (640, 396) on #button
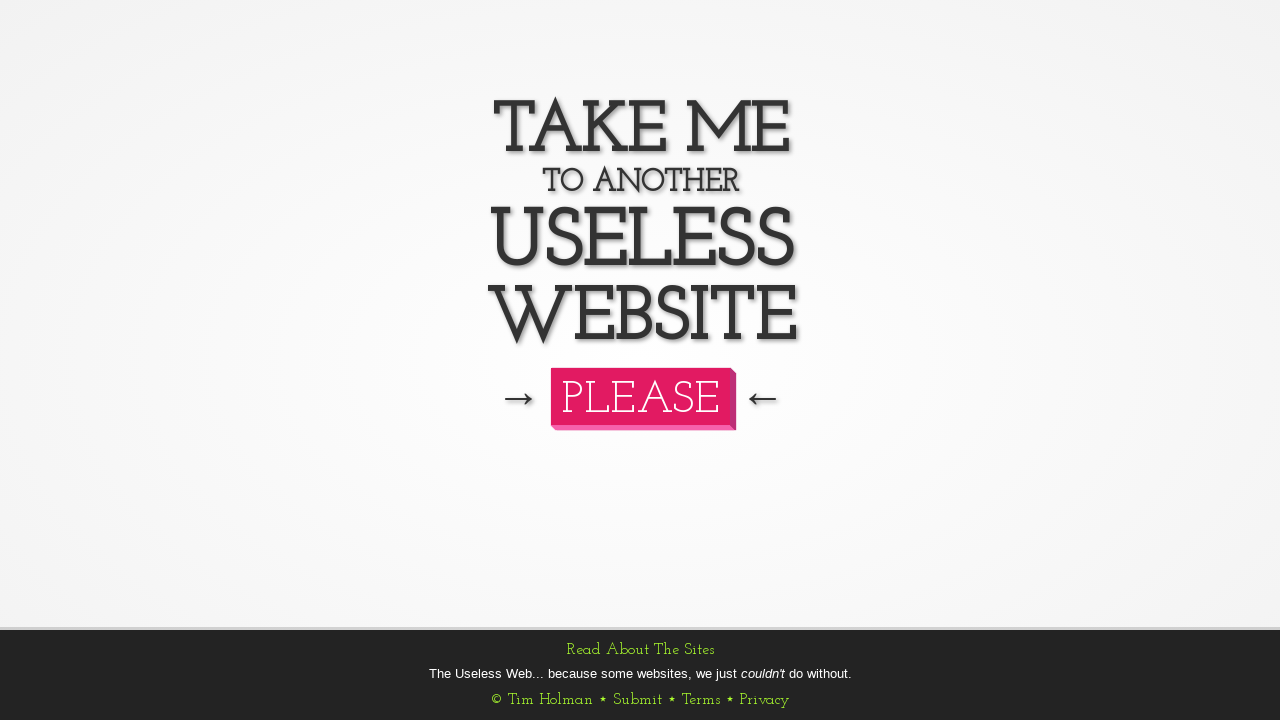

Navigation completed and page fully loaded
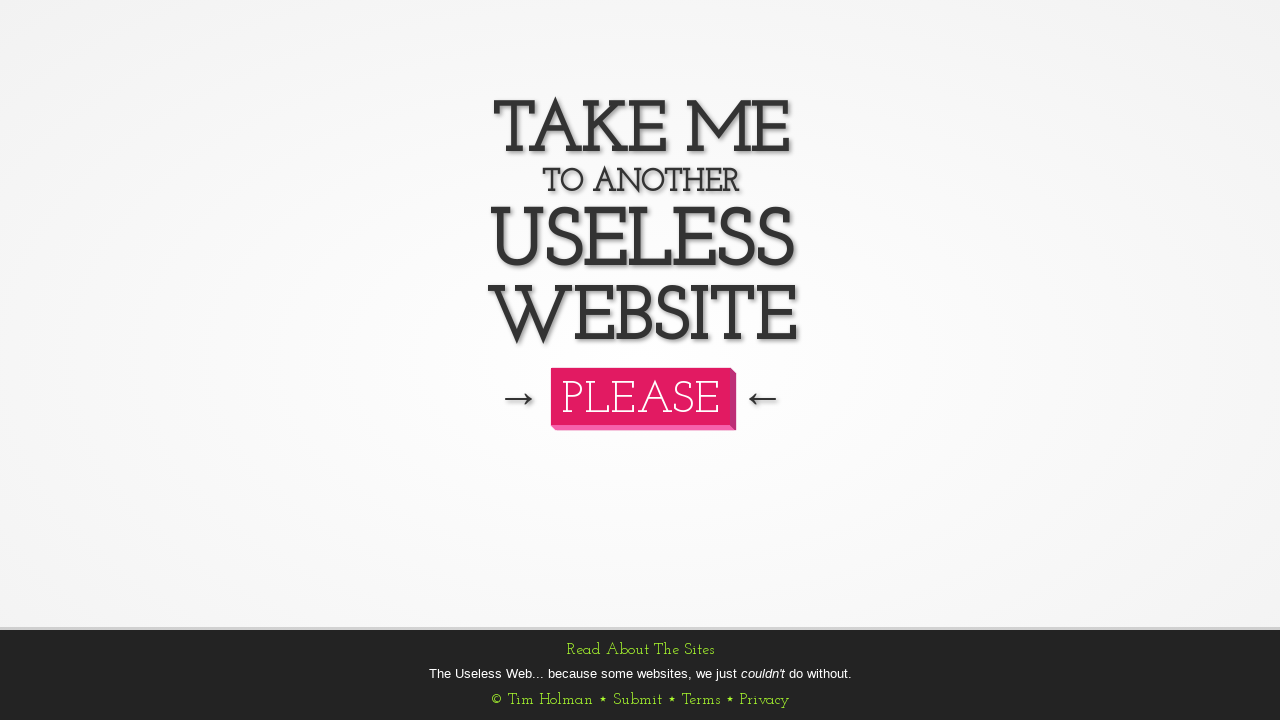

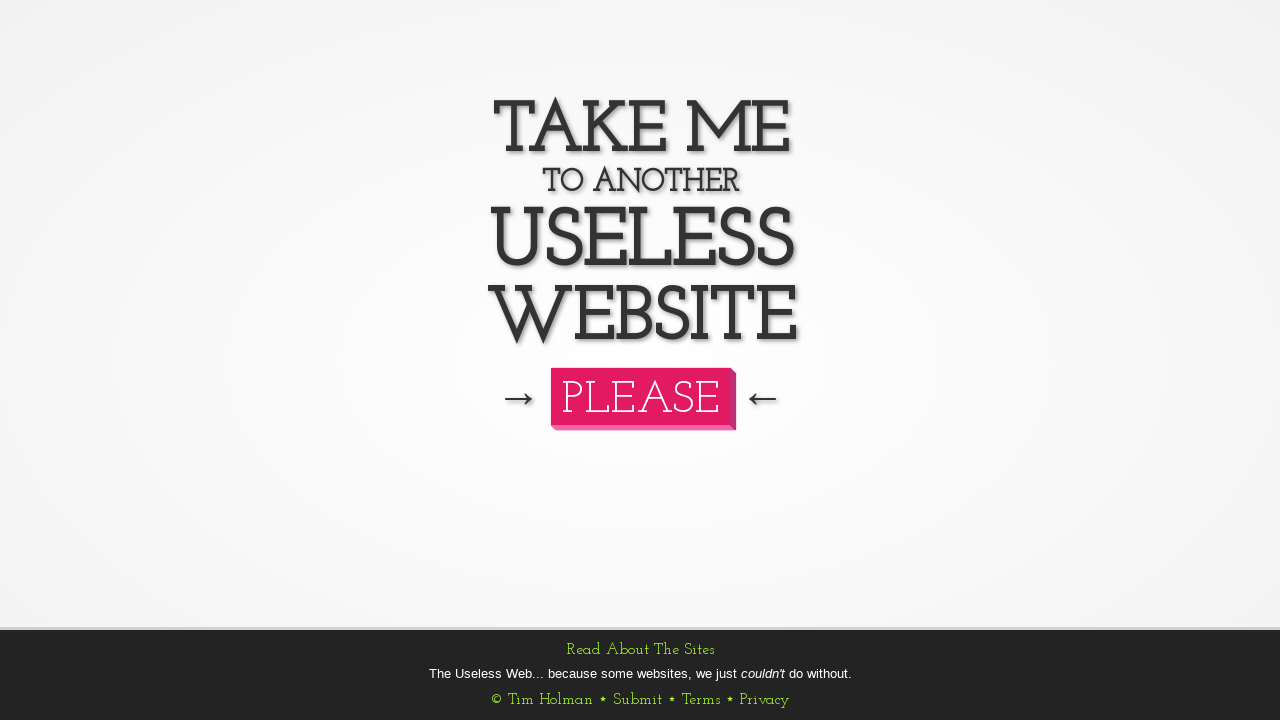